Tests age form submission with valid name and kid age (3), verifying the kid message is displayed

Starting URL: https://kristinek.github.io/site/examples/age

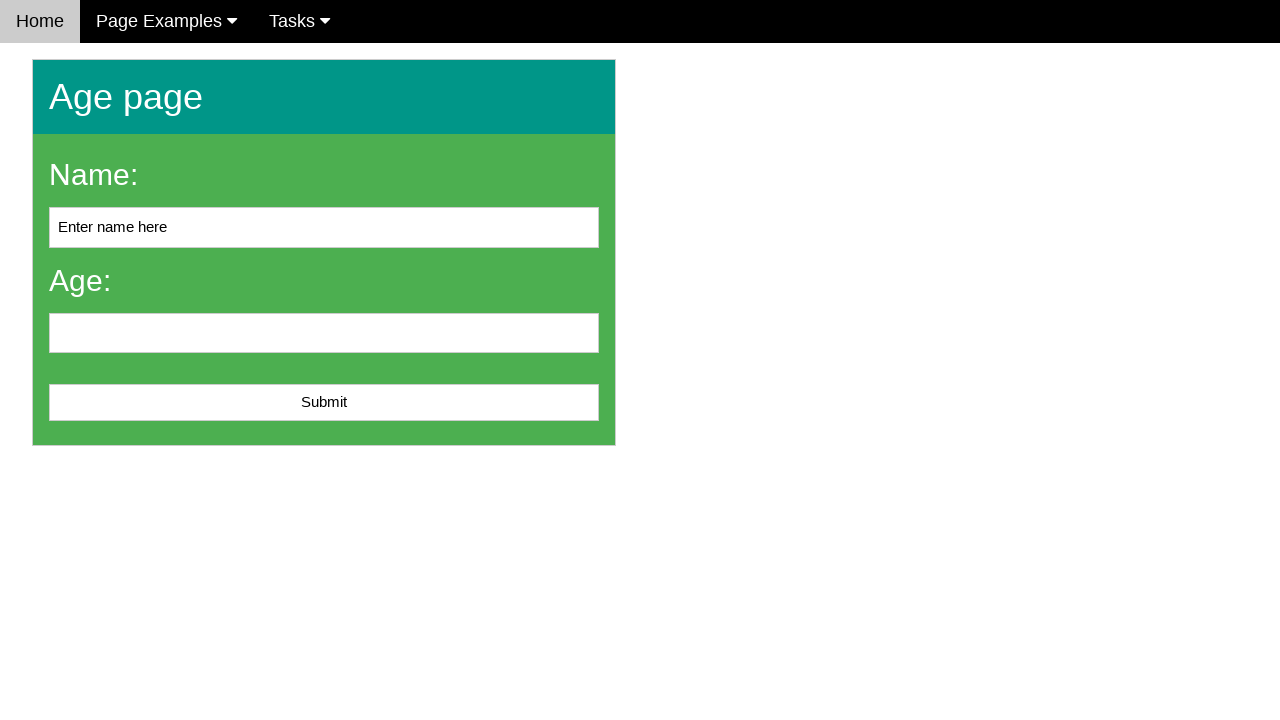

Filled name field with 'ABC' on input[name='name'], #name, input[placeholder*='name' i]
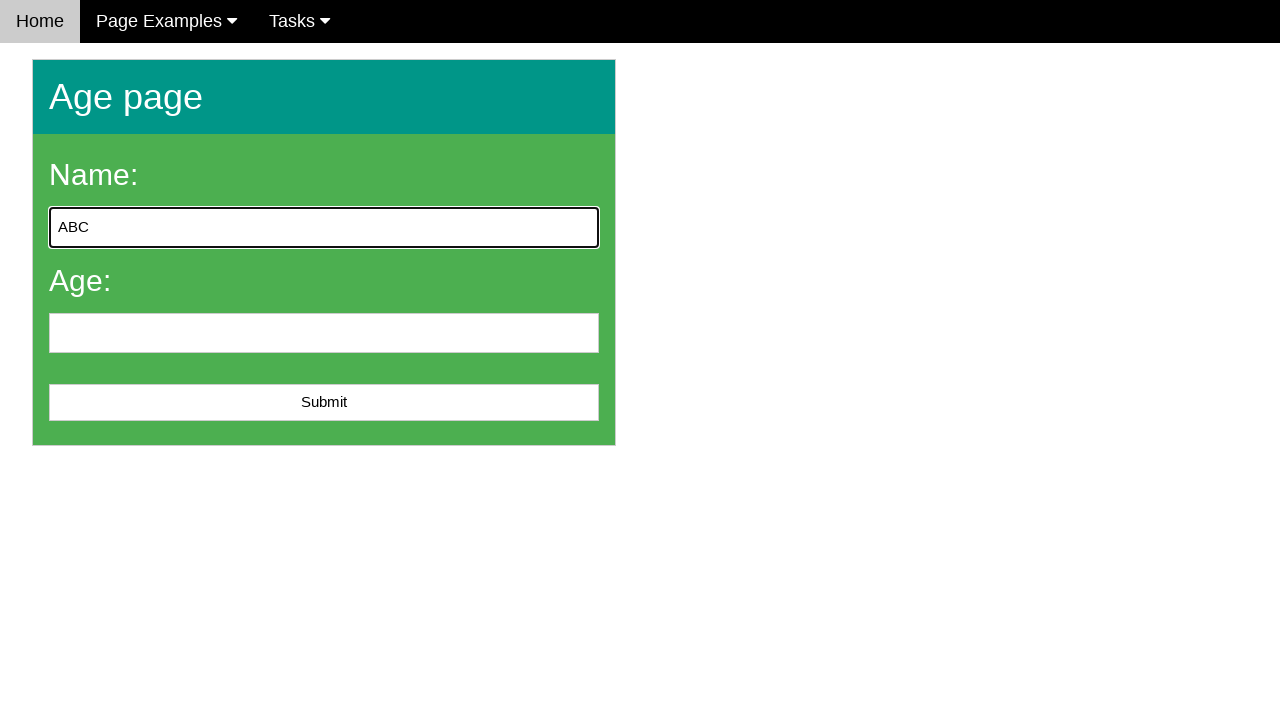

Filled age field with '3' on input[name='age'], #age, input[placeholder*='age' i]
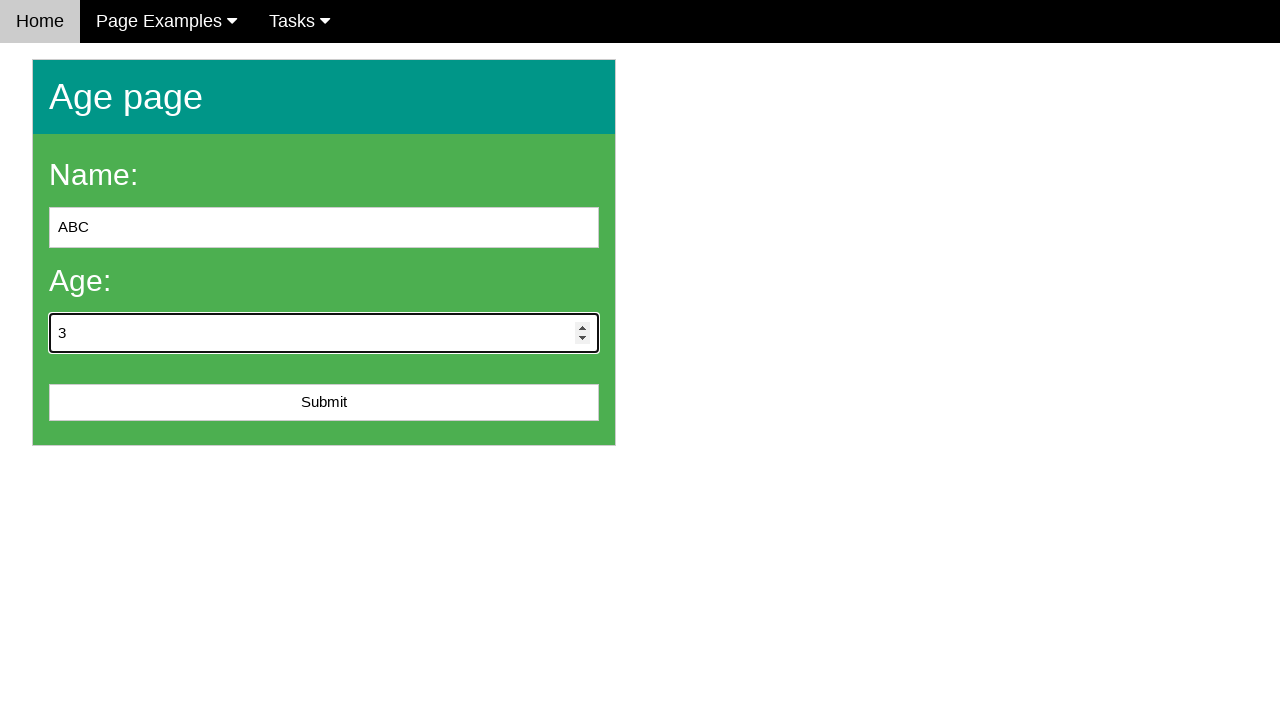

Clicked submit button to submit age form at (324, 403) on button[type='submit'], input[type='submit'], #submit
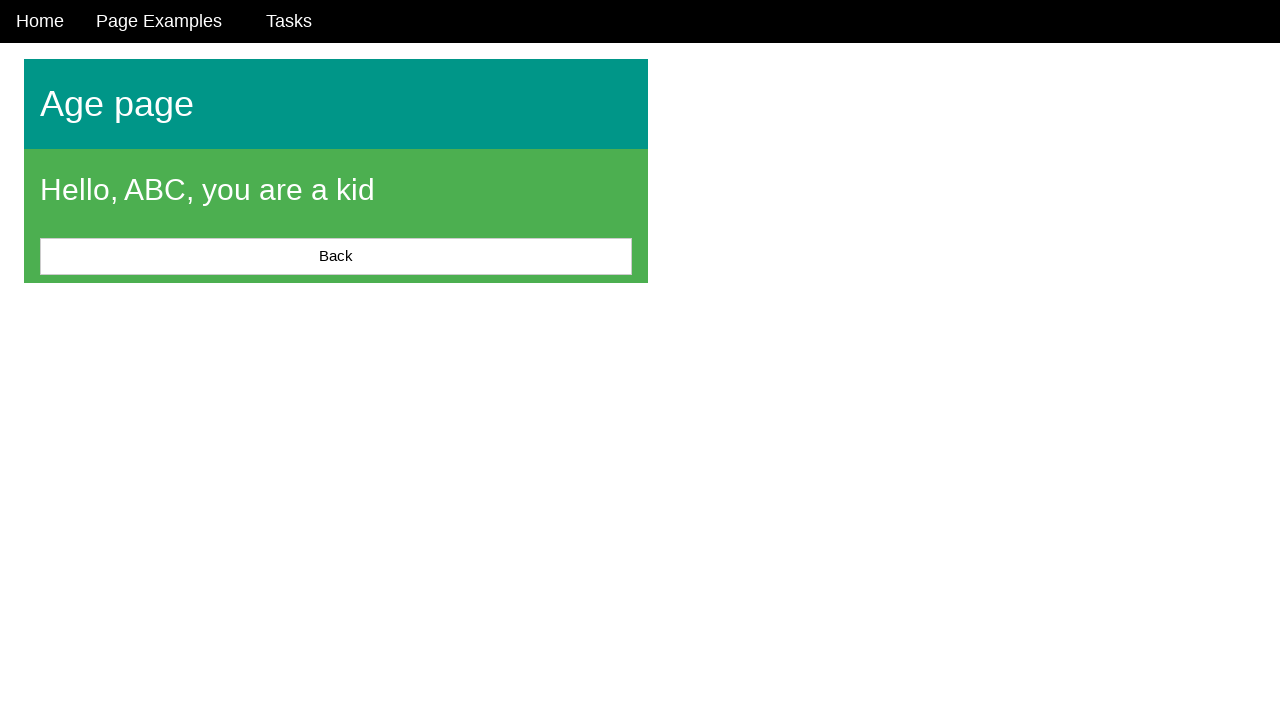

Verified kid message 'Hello, ABC, you are a kid' is displayed
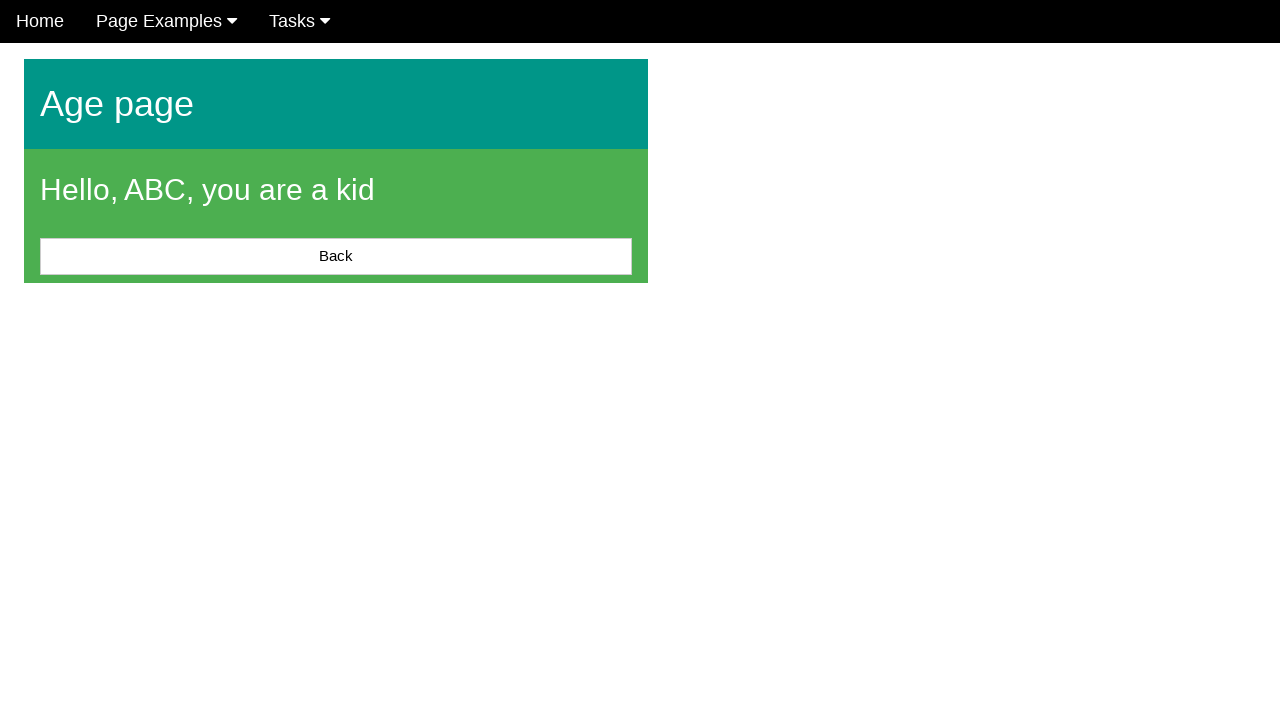

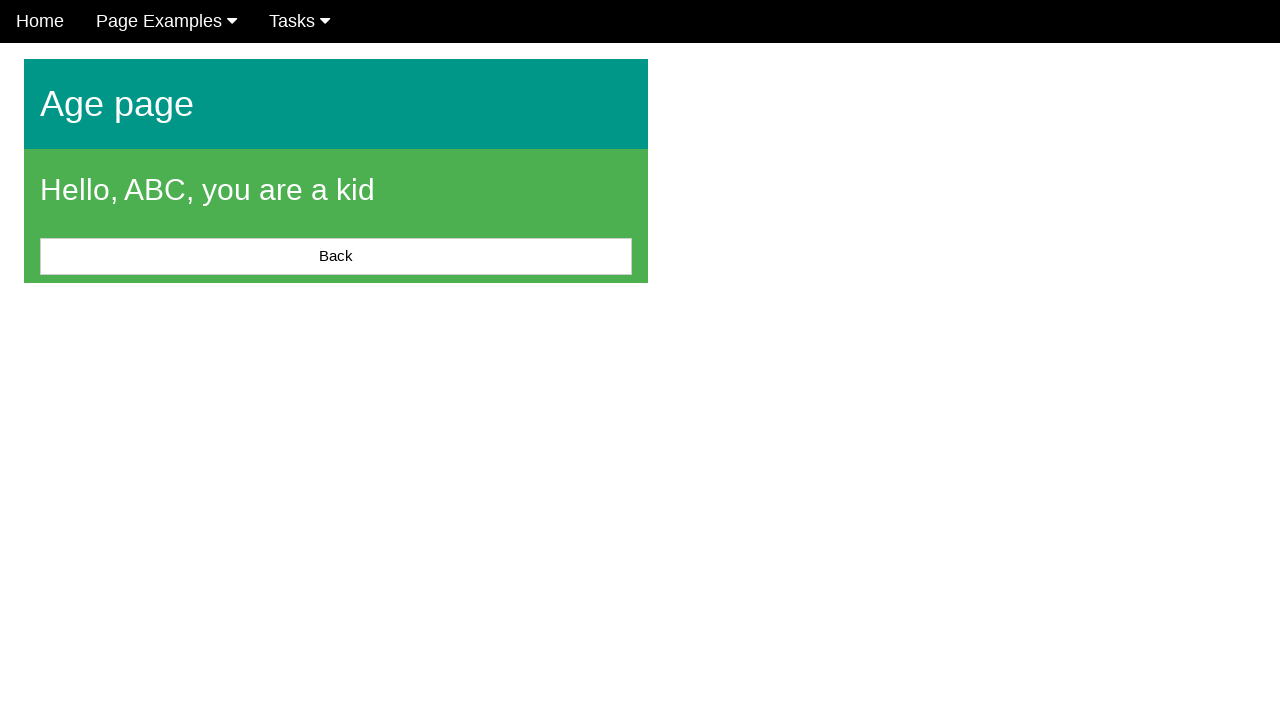